Tests radio button functionality by navigating to the Radio Buttons page and selecting color and sport options, then verifying the selection is checked.

Starting URL: https://practice.expandtesting.com/

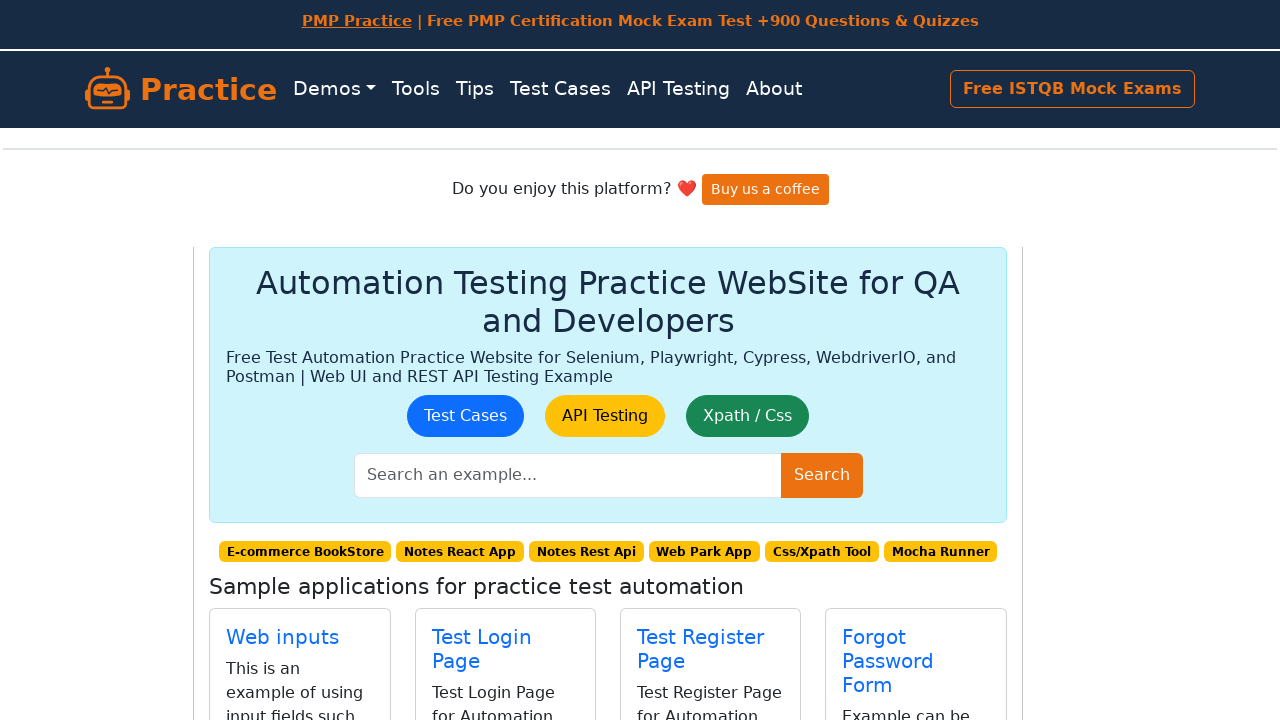

Clicked on Radio Buttons link to navigate to Radio Buttons page at (502, 400) on text="Radio Buttons"
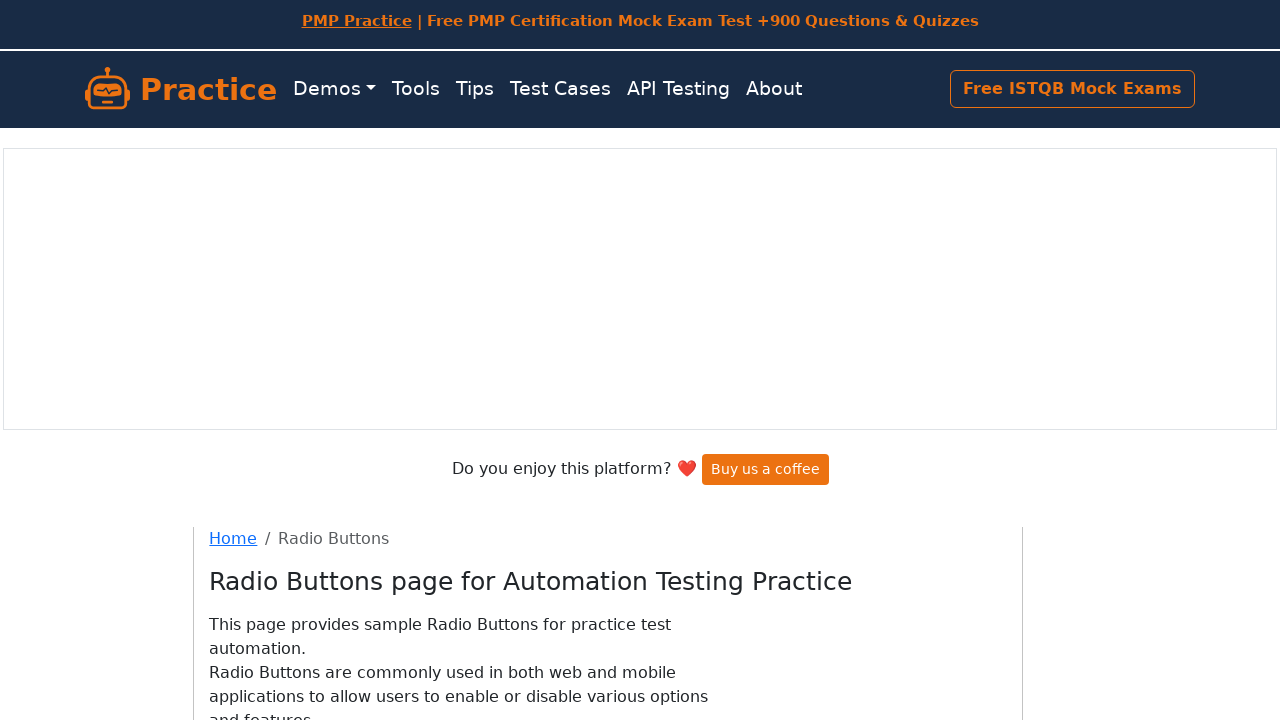

Selected black color radio button option at (250, 408) on input#black
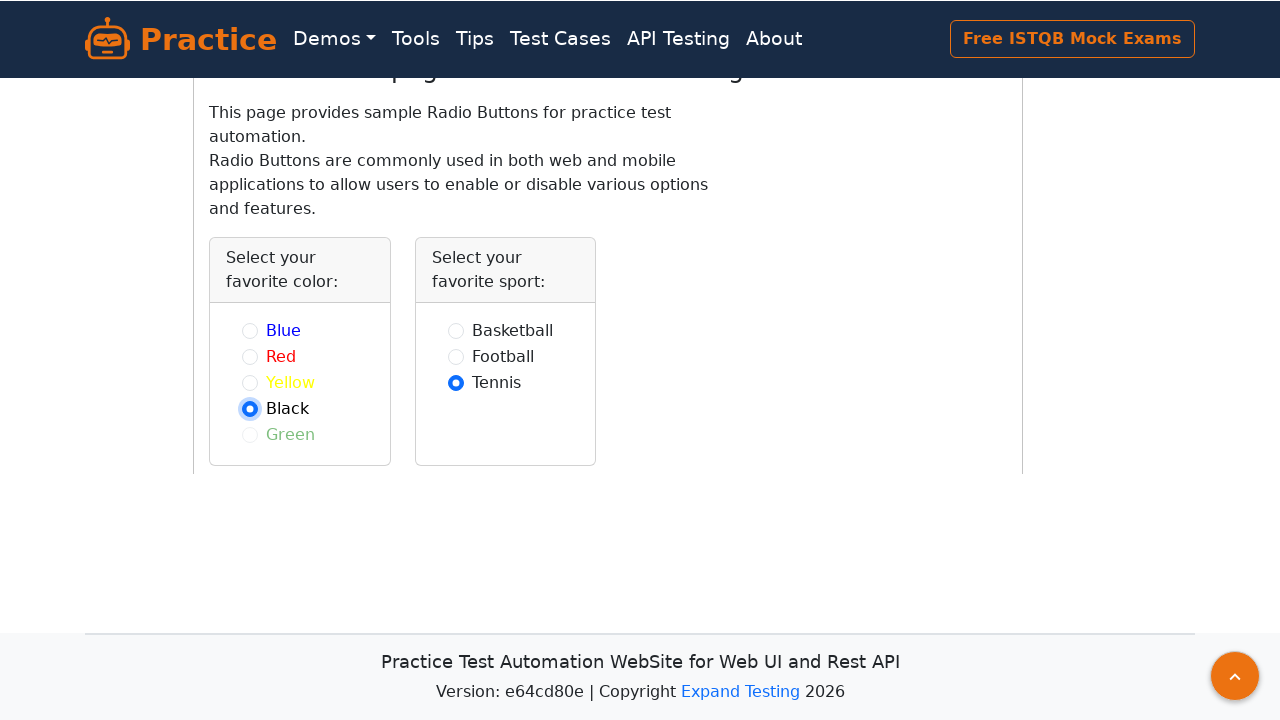

Selected football sport radio button option at (456, 356) on #football
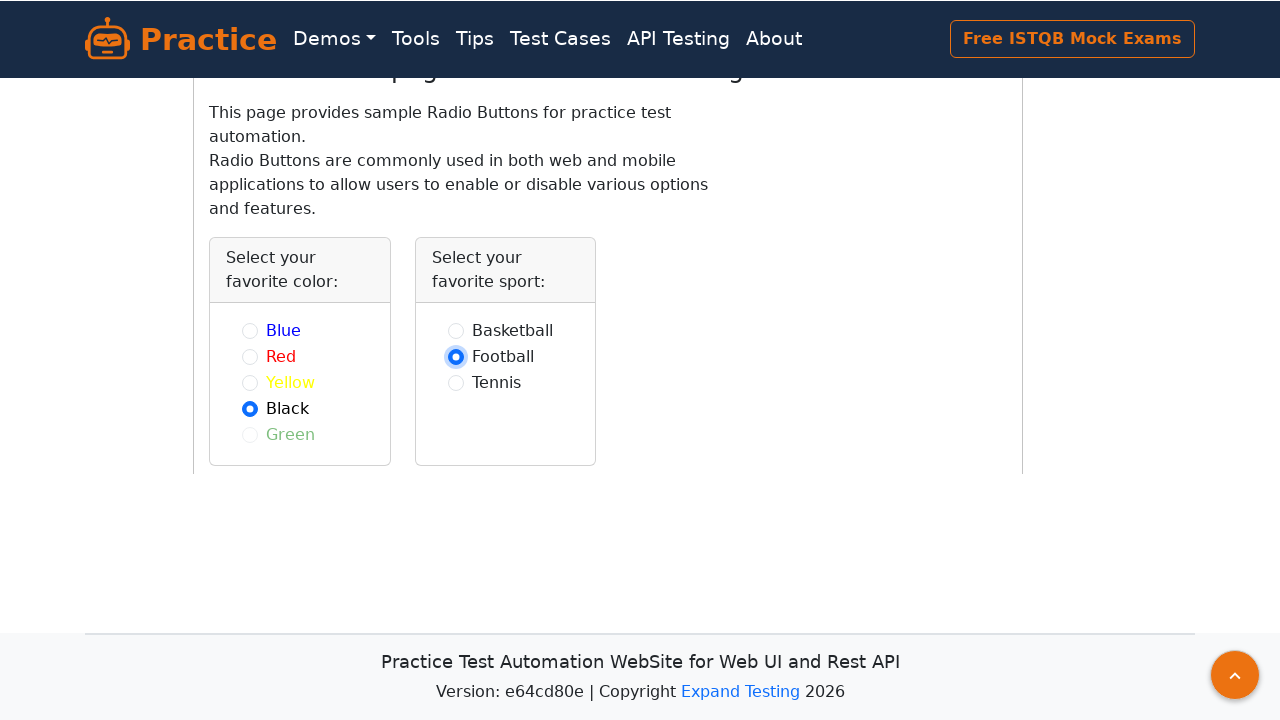

Verified that black color radio button is checked
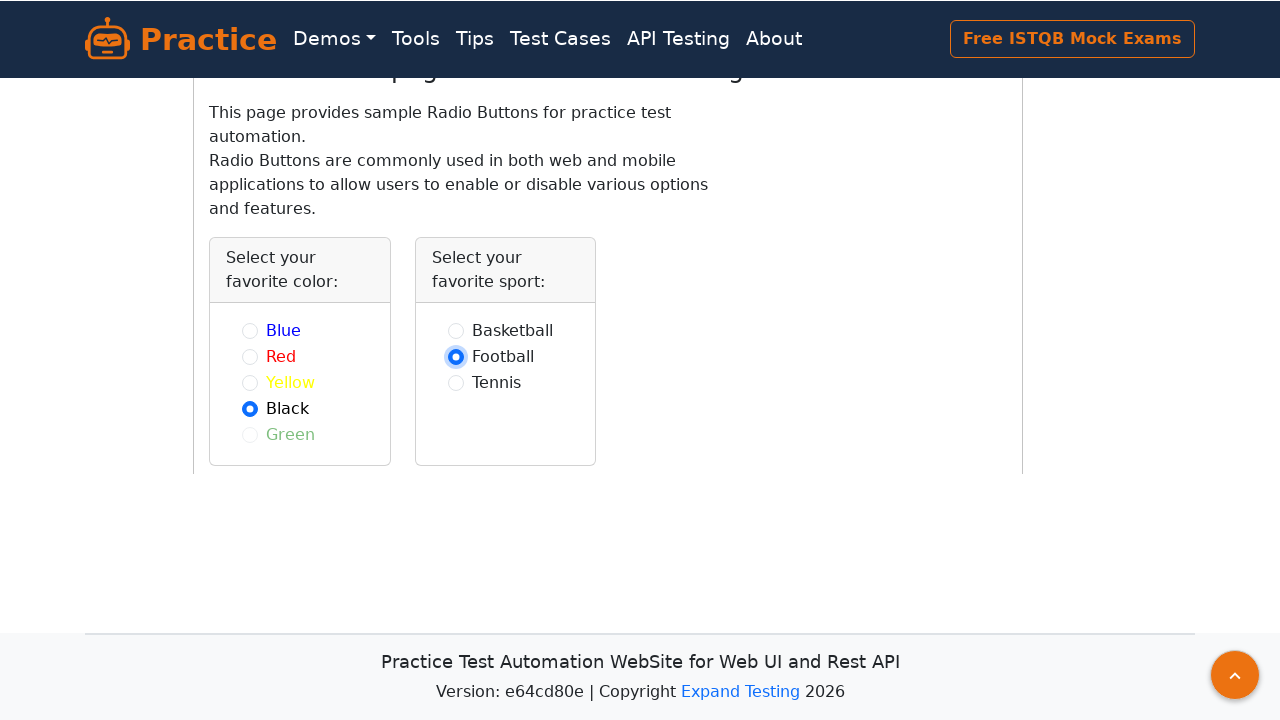

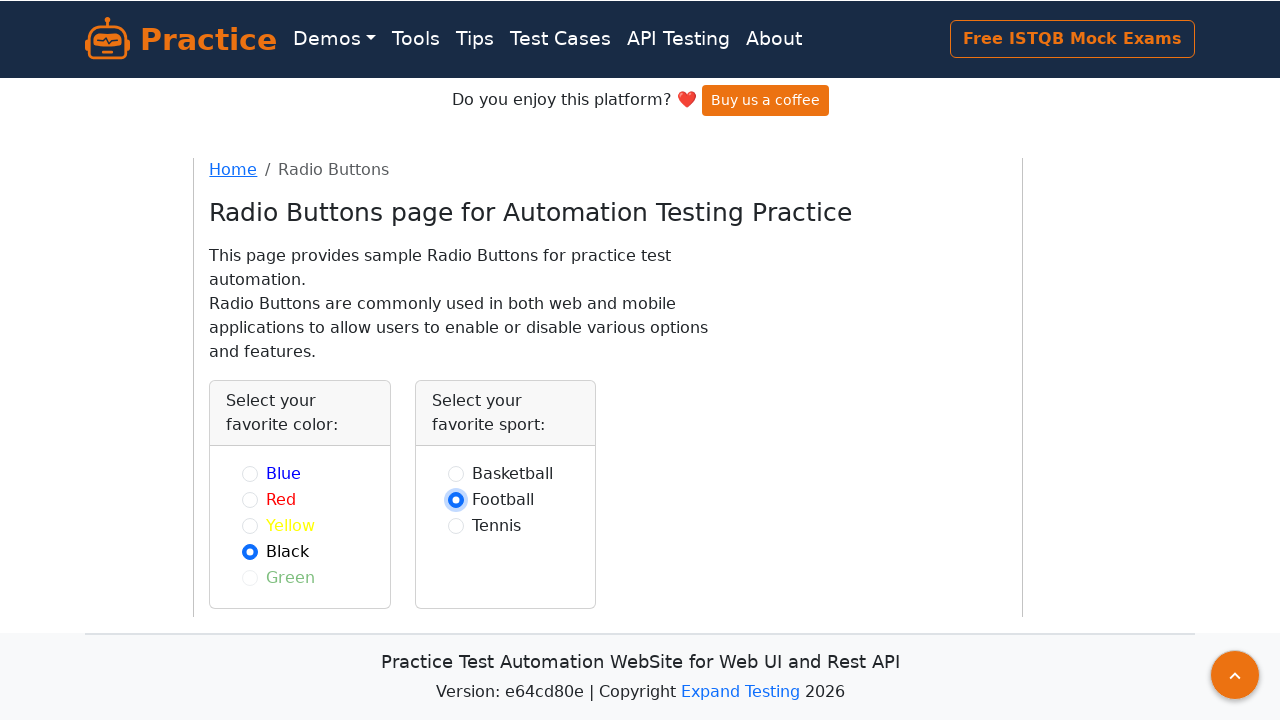